Tests drag and drop functionality on jQuery UI demo page by dragging an element from source to target within an iframe

Starting URL: https://jqueryui.com/droppable

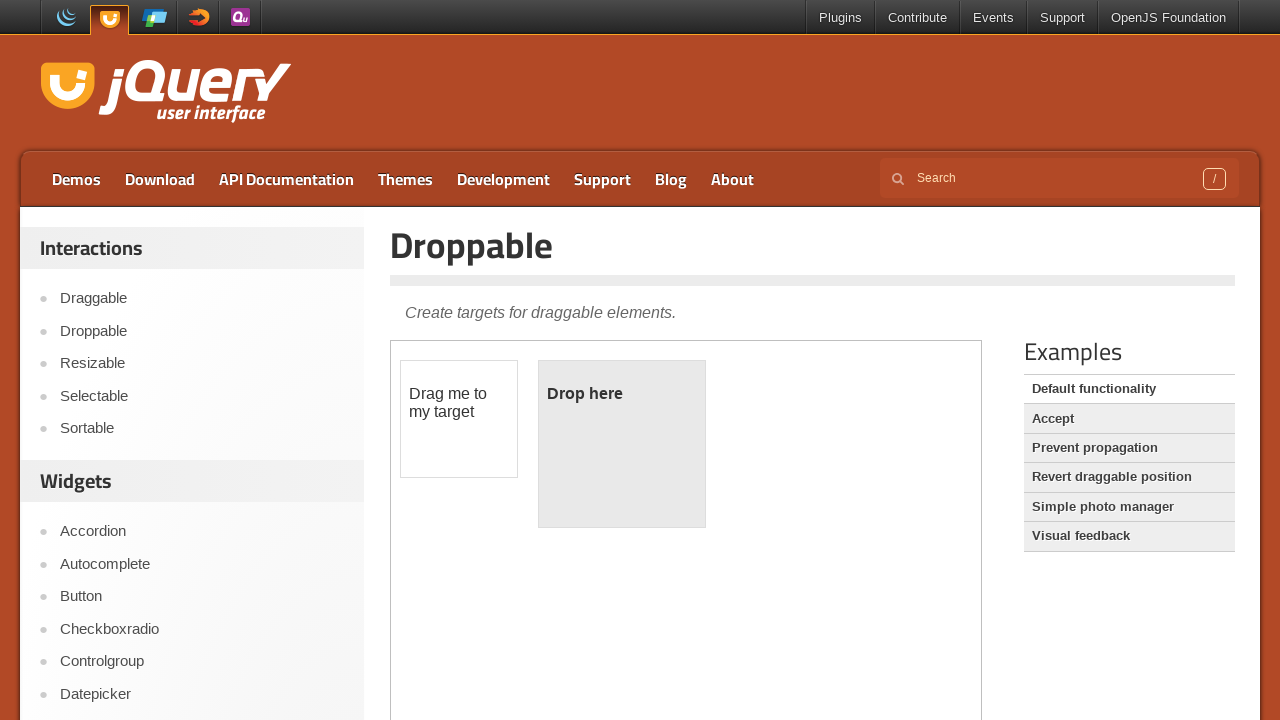

Located iframe containing drag-drop demo
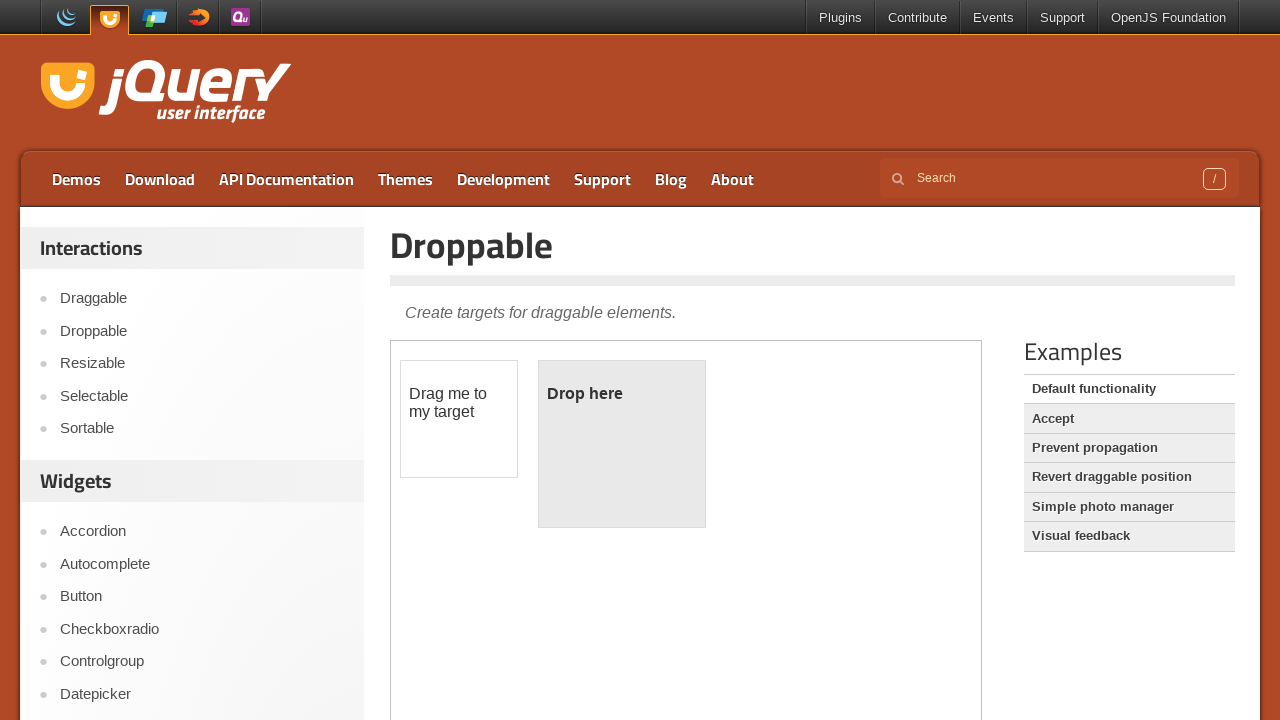

Located draggable element within iframe
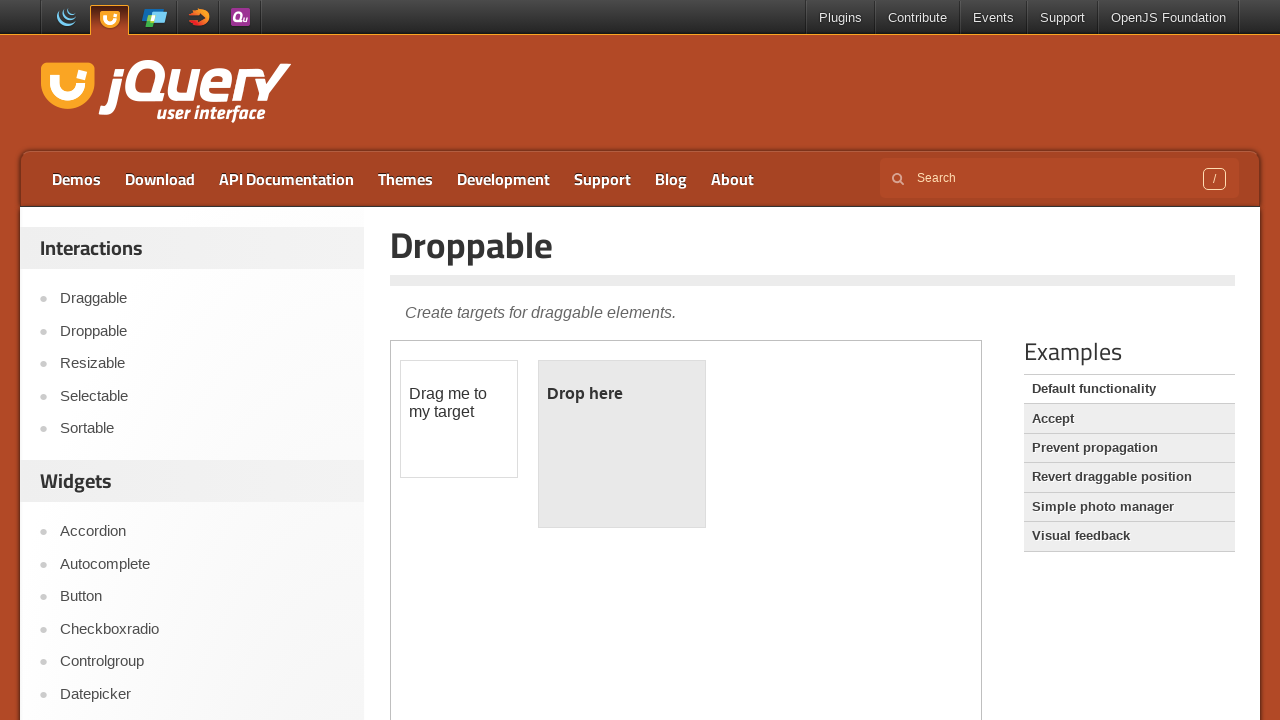

Located droppable element within iframe
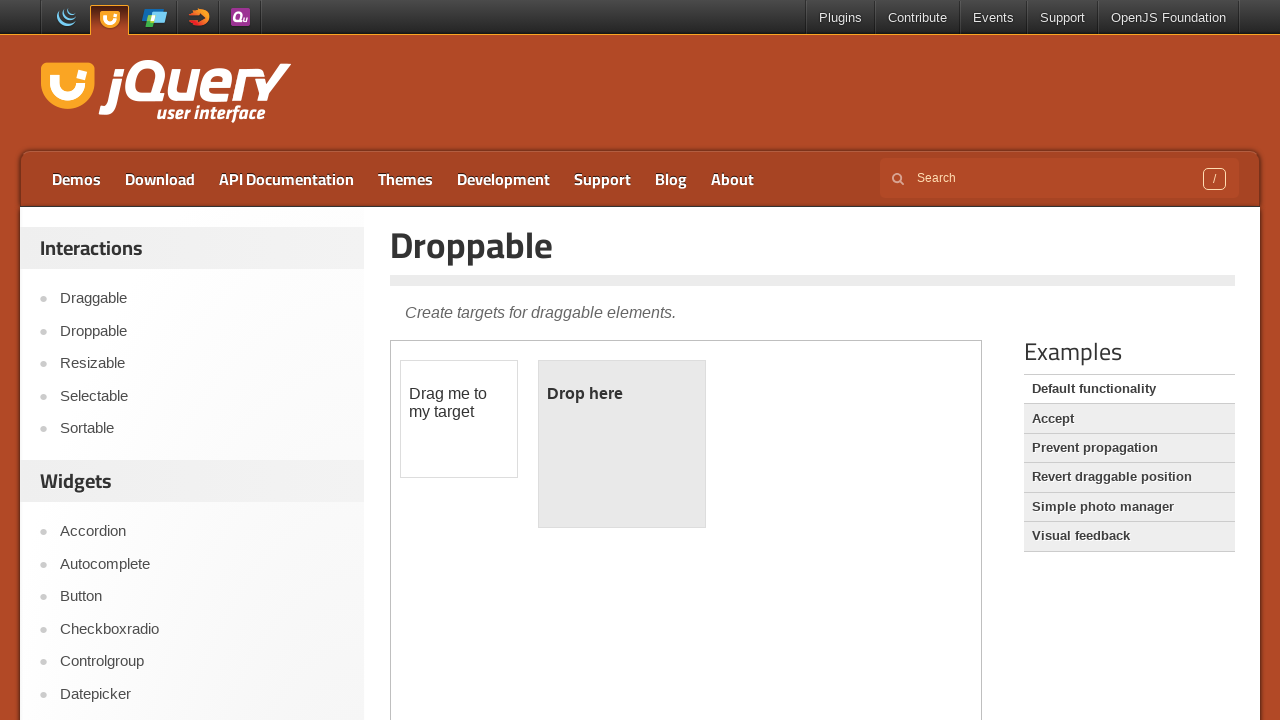

Dragged draggable element to droppable element at (622, 444)
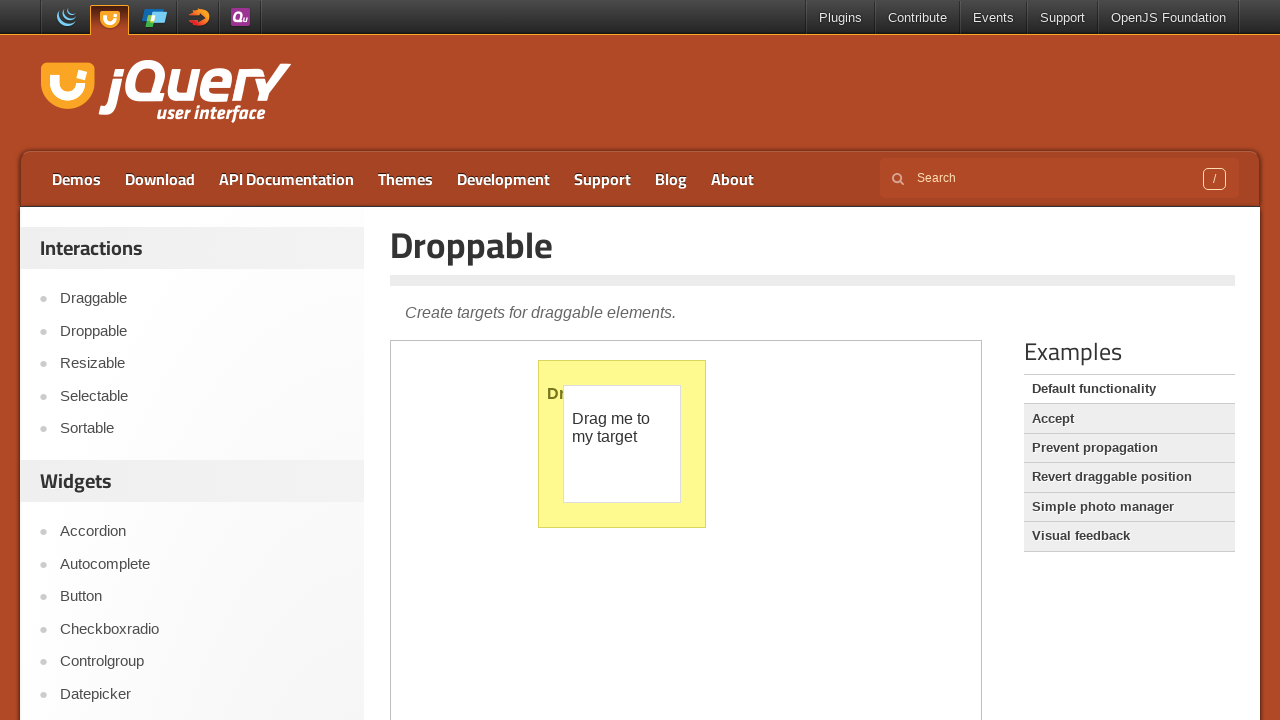

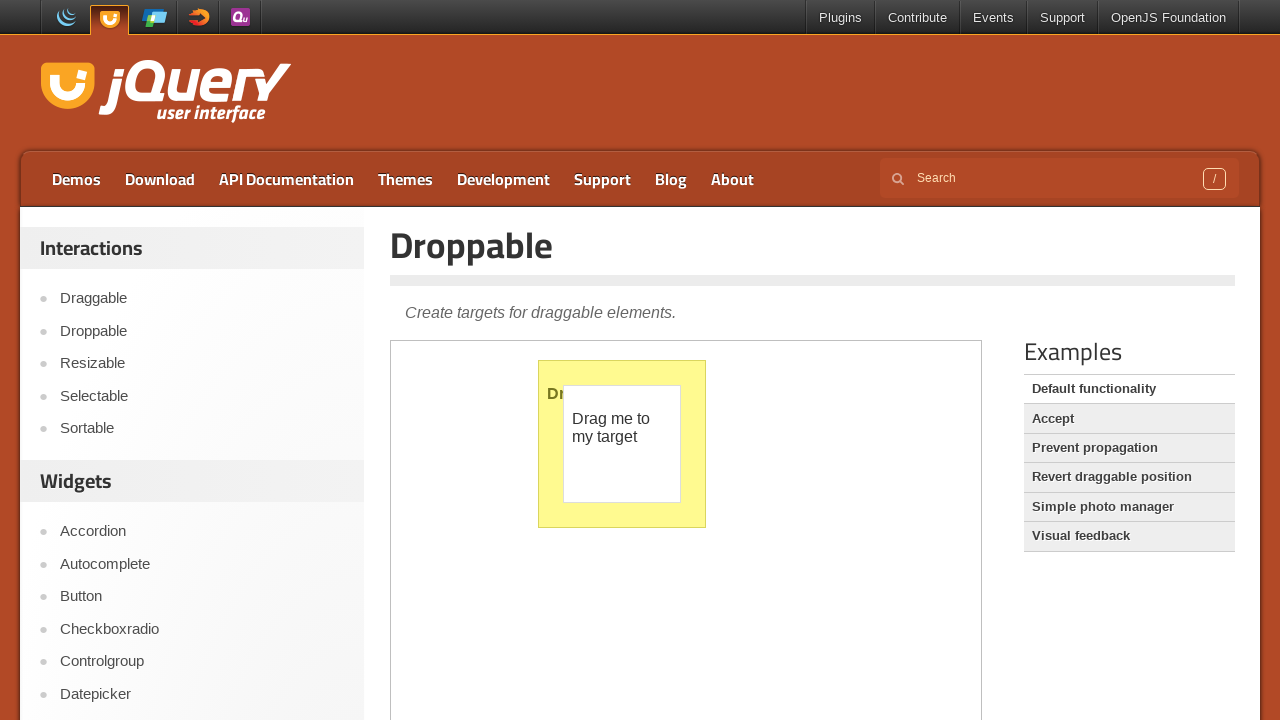